Tests dynamic controls functionality by clicking Remove button, verifying "It's gone!" message appears, then clicking Add button and verifying "It's back!" message appears

Starting URL: https://the-internet.herokuapp.com/dynamic_controls

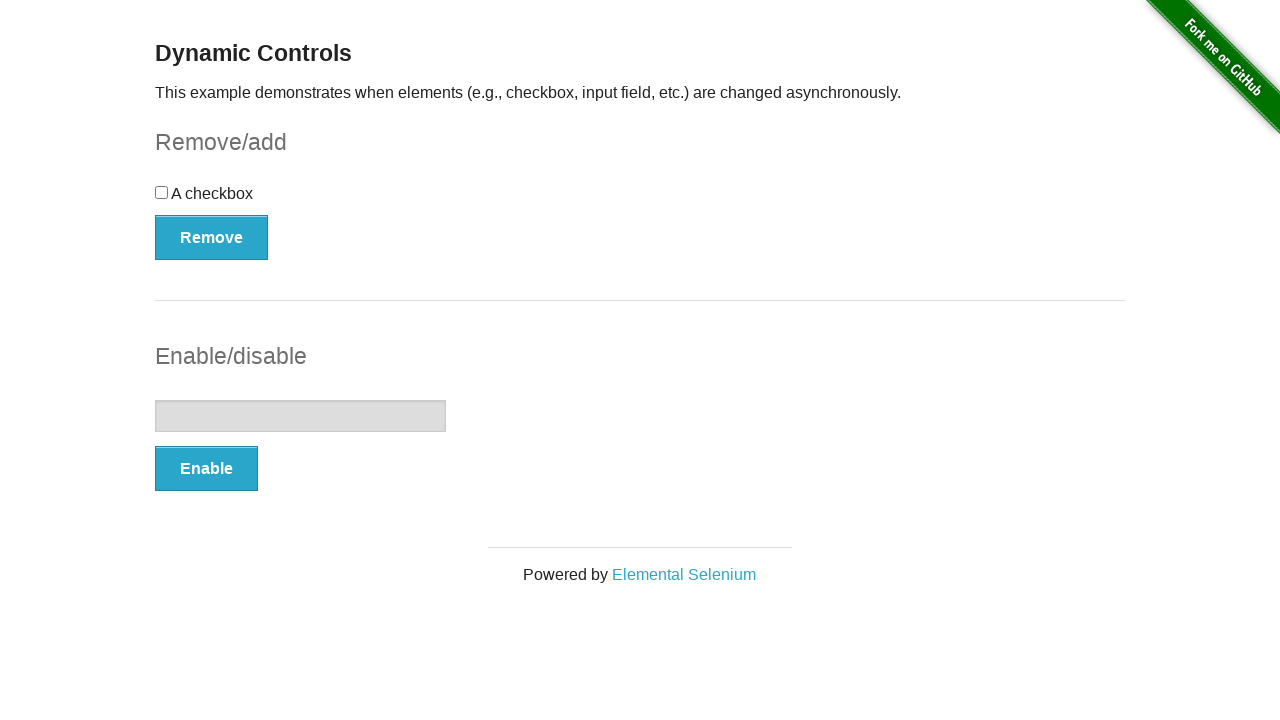

Clicked Remove button to trigger dynamic control removal at (212, 237) on xpath=//button[@onclick='swapCheckbox()']
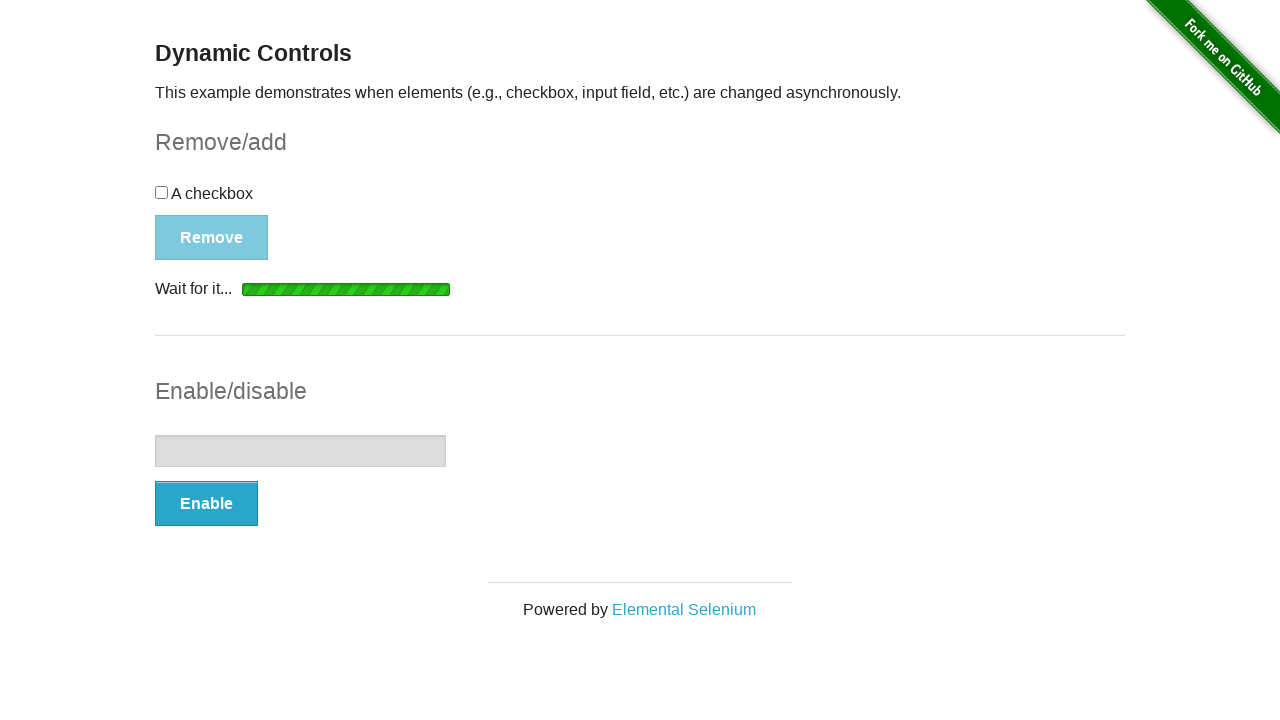

Waited for message element to become visible after clicking Remove
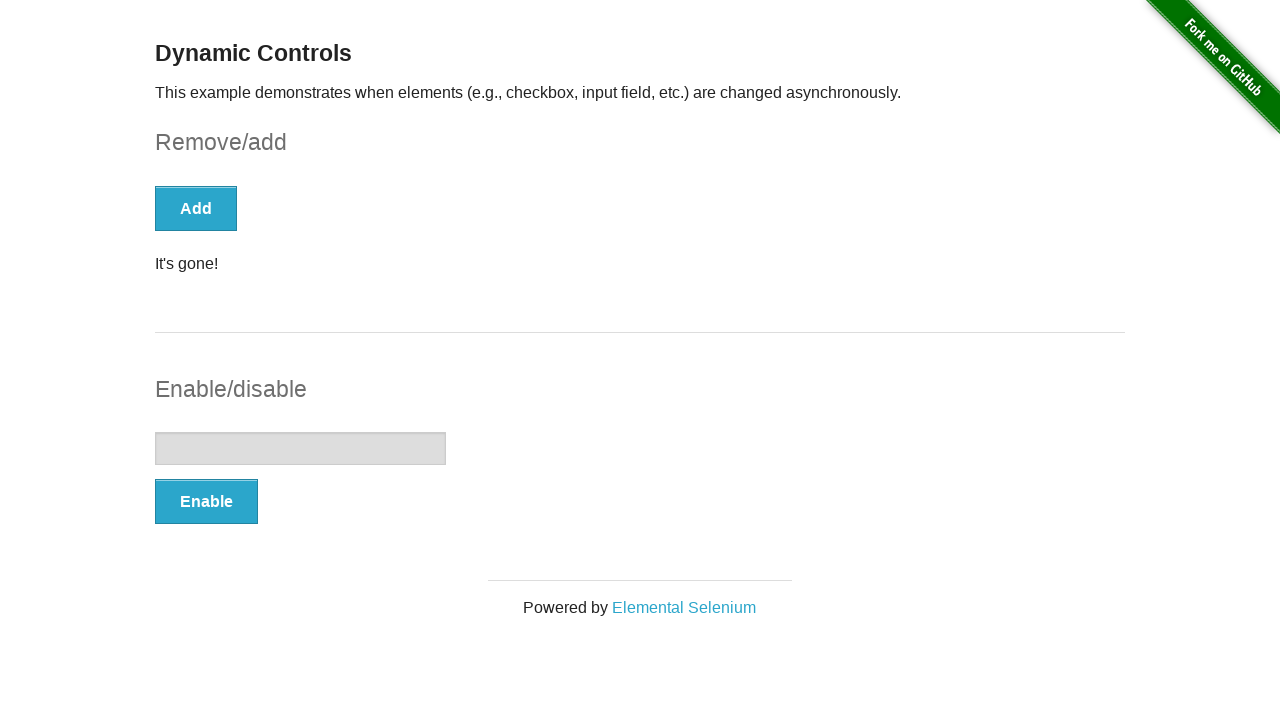

Verified "It's gone!" message is visible after Remove action
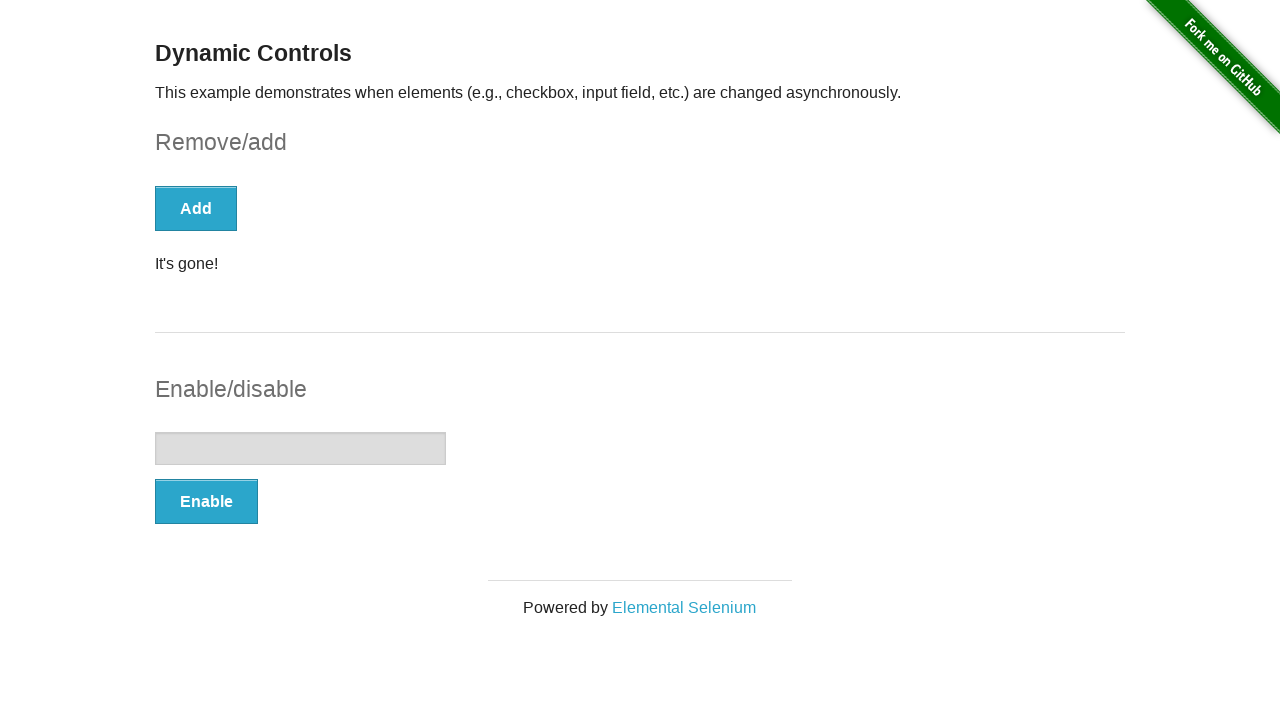

Clicked Add button to restore the dynamic control at (196, 208) on xpath=//button[@onclick='swapCheckbox()']
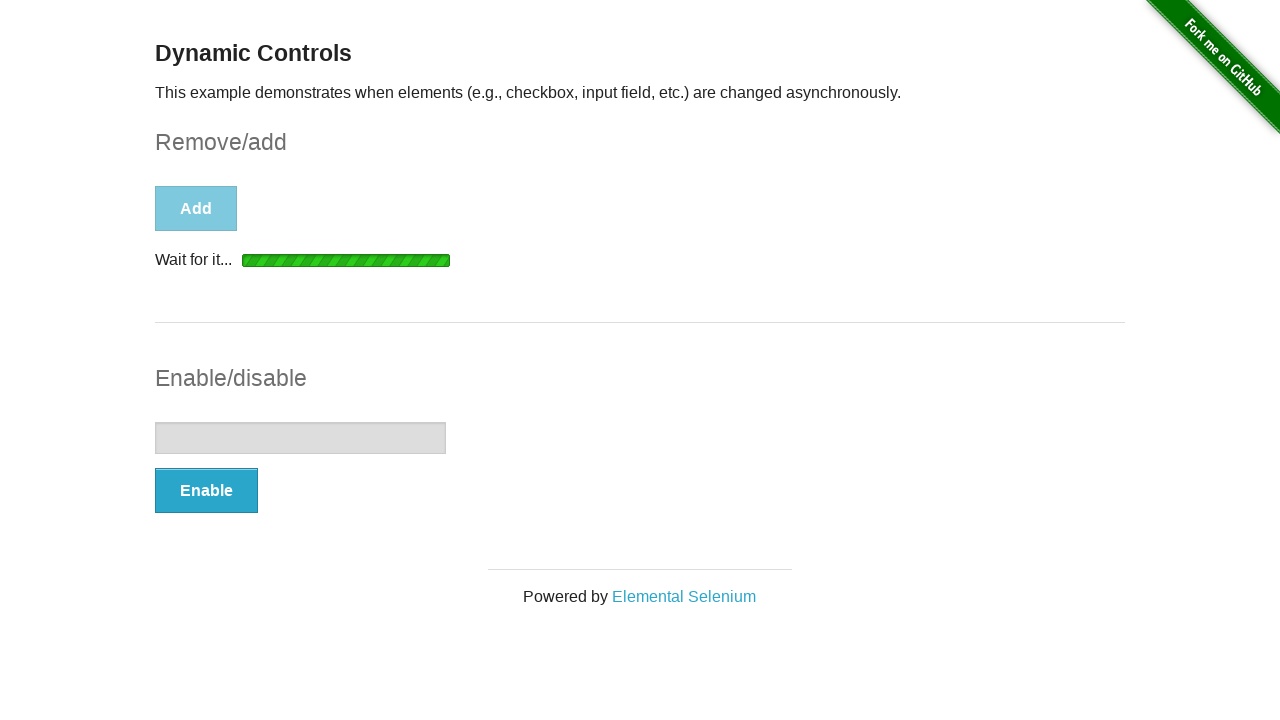

Waited for message element to become visible after clicking Add
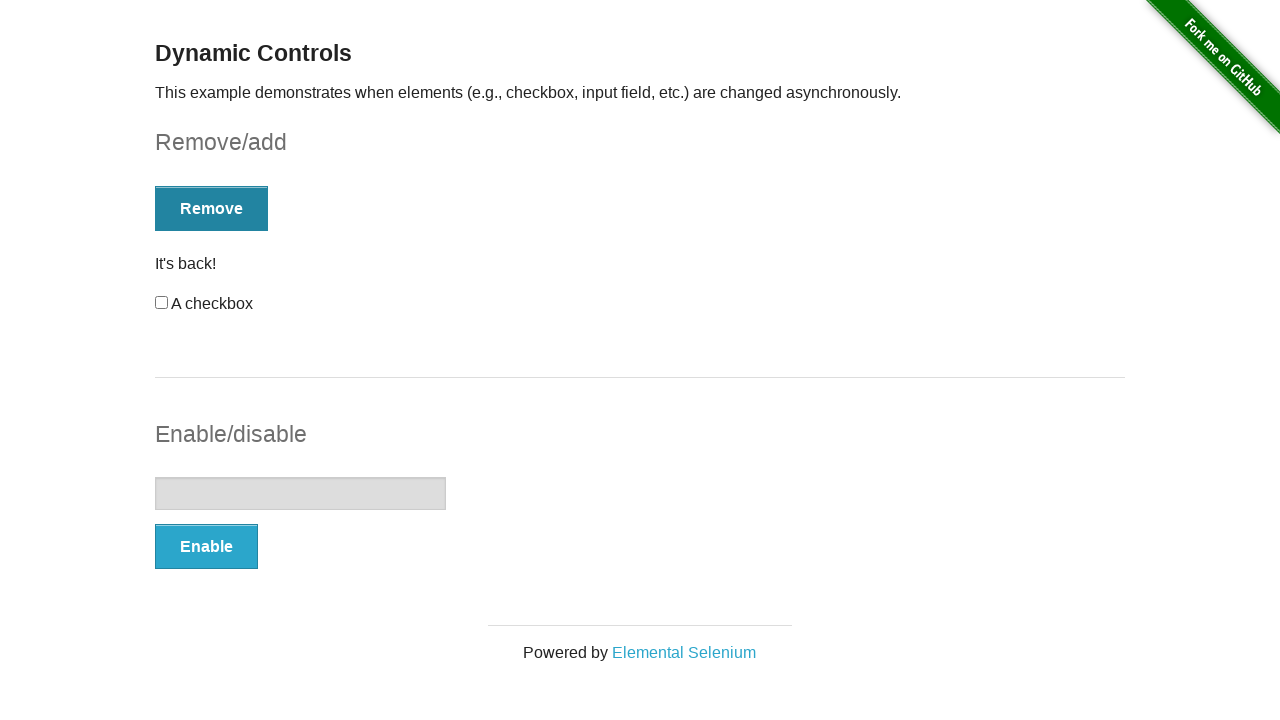

Clicked on the "It's back!" message element at (640, 263) on xpath=//p[@id='message']
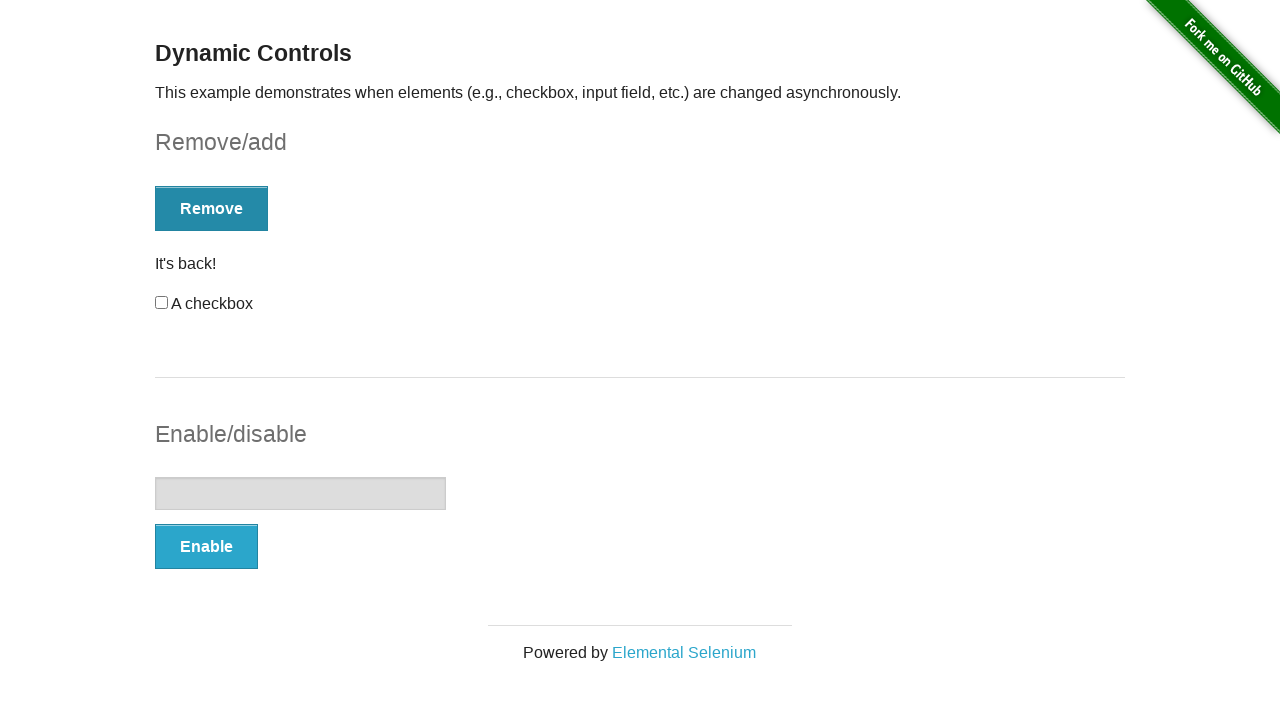

Verified "It's back!" message is visible after Add action
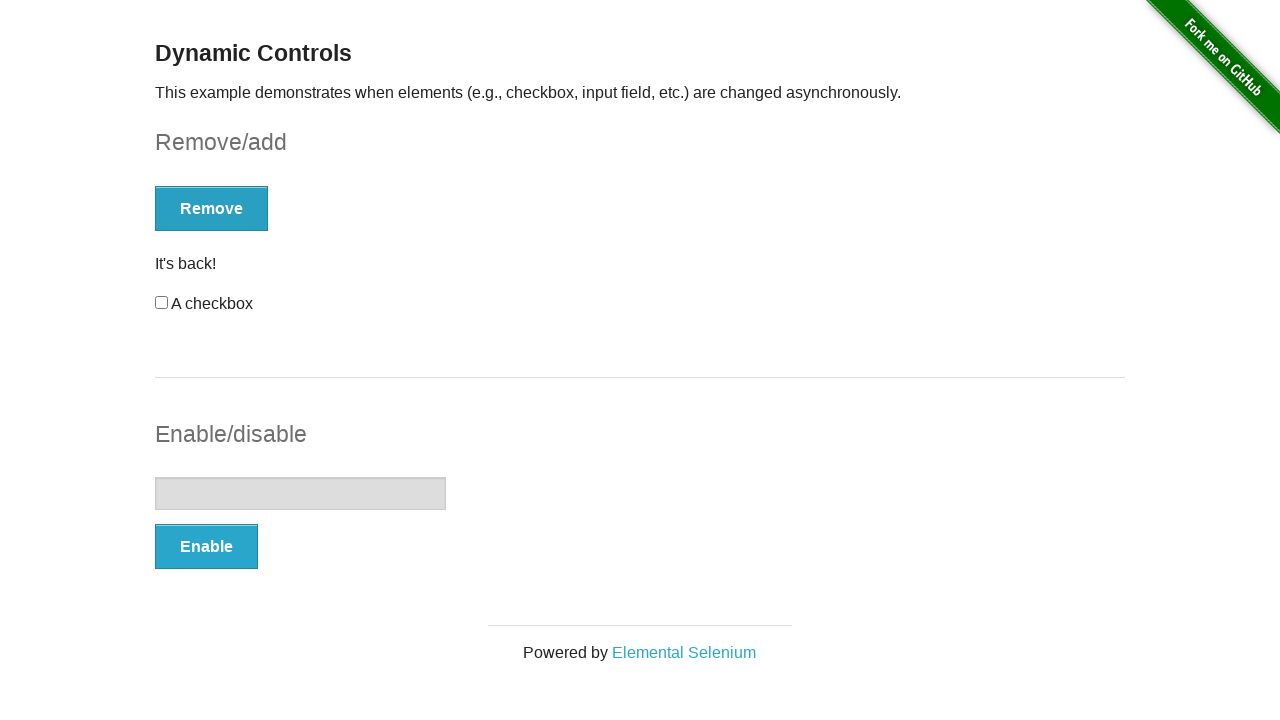

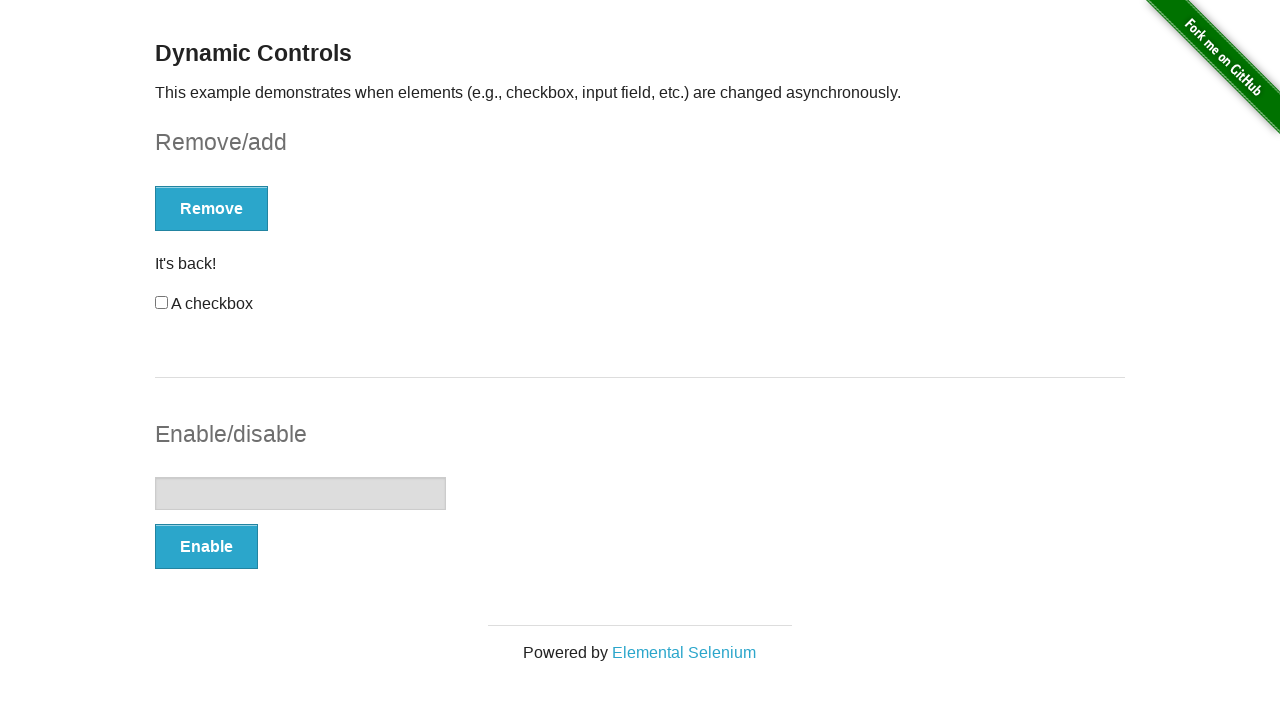